Opens the OTUS education platform homepage in Firefox browser

Starting URL: https://otus.ru/

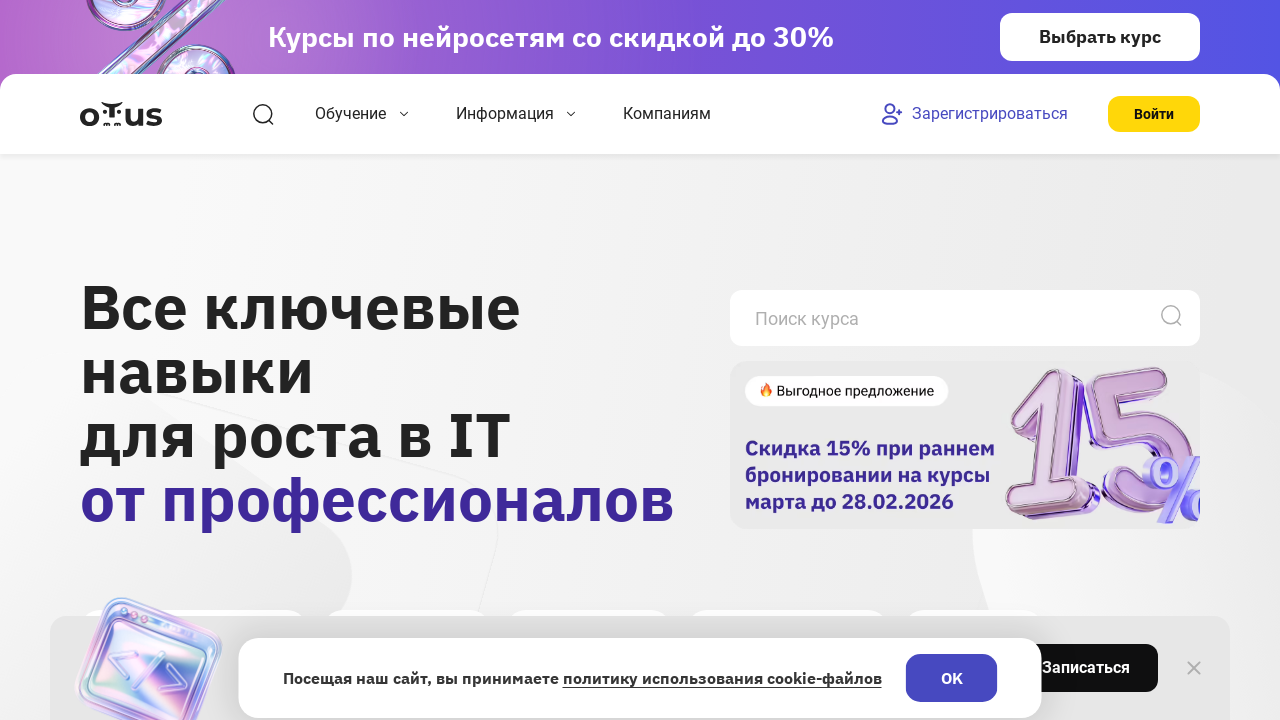

Opened OTUS education platform homepage in Firefox browser
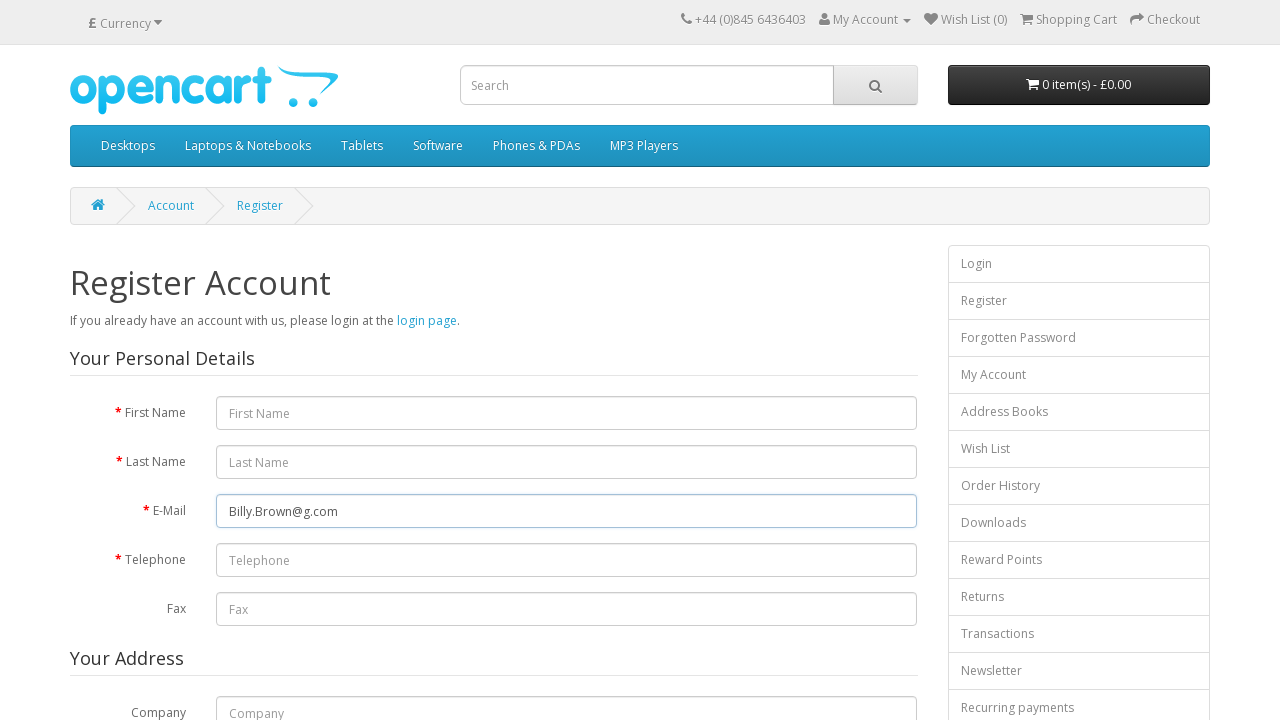

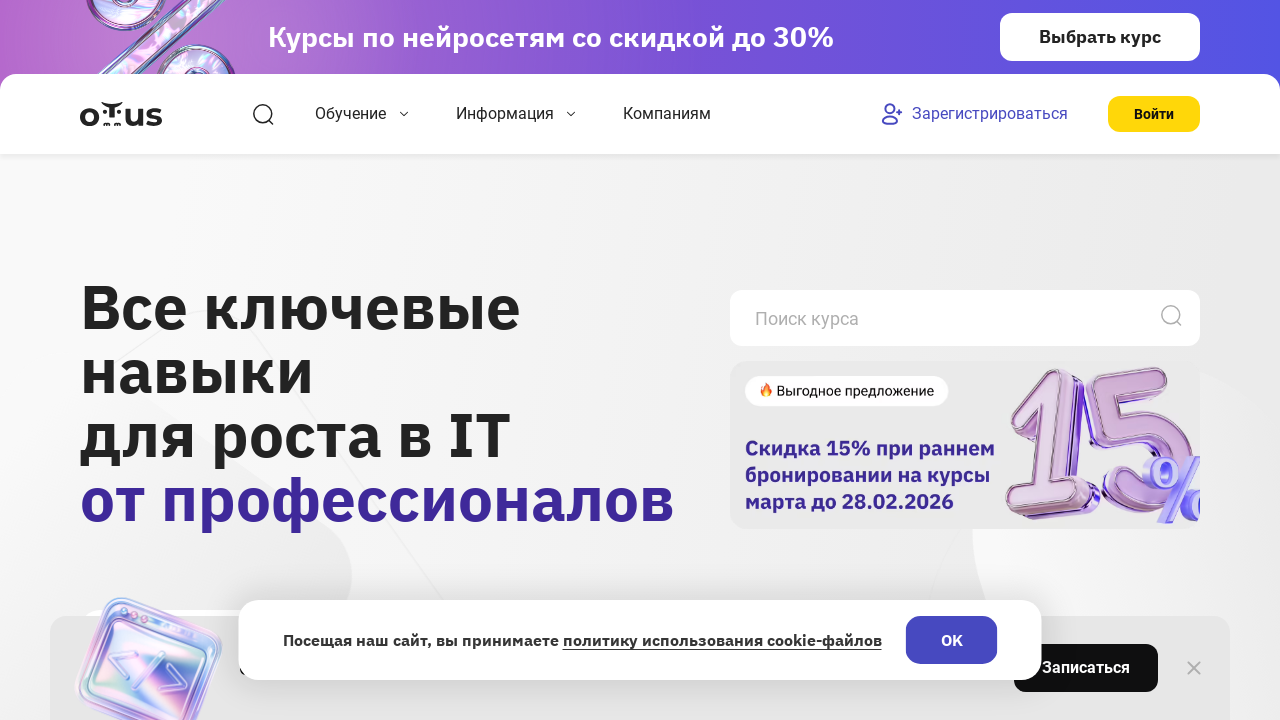